Tests checkbox functionality by verifying the second checkbox is initially checked, then clicking it to uncheck it and verifying the state changed.

Starting URL: https://the-internet.herokuapp.com/checkboxes

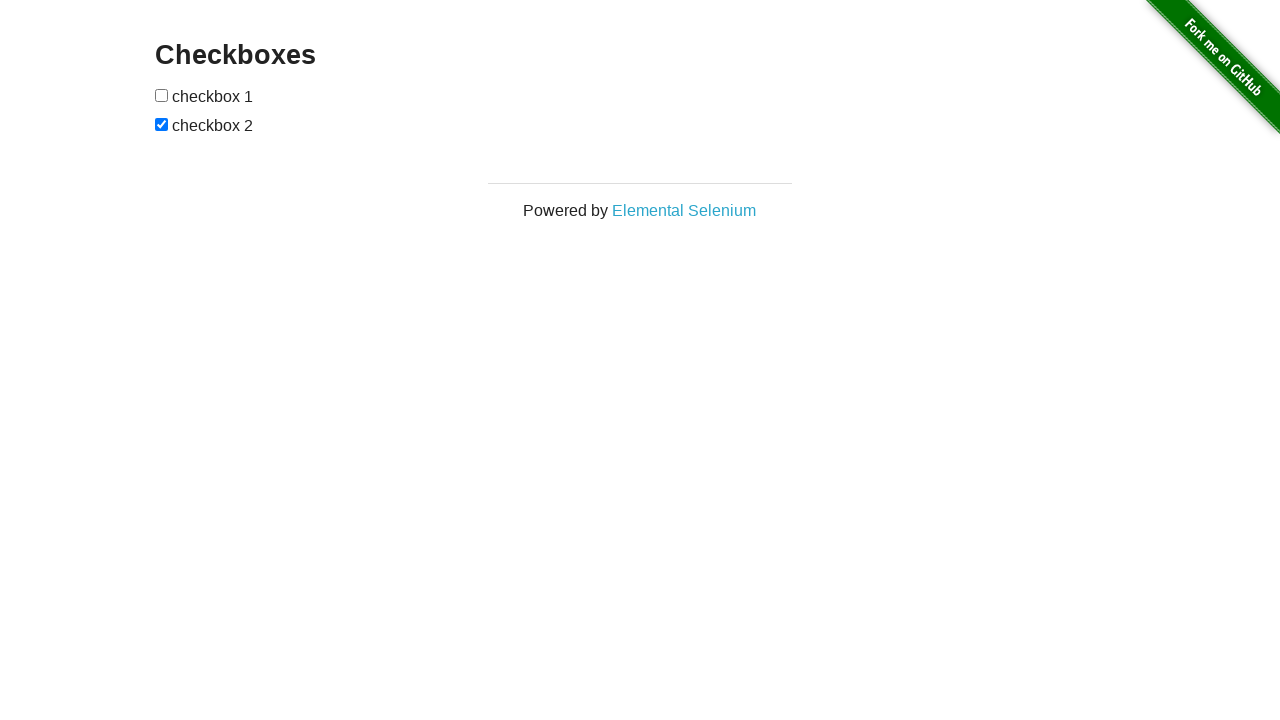

Waited for checkboxes to be visible
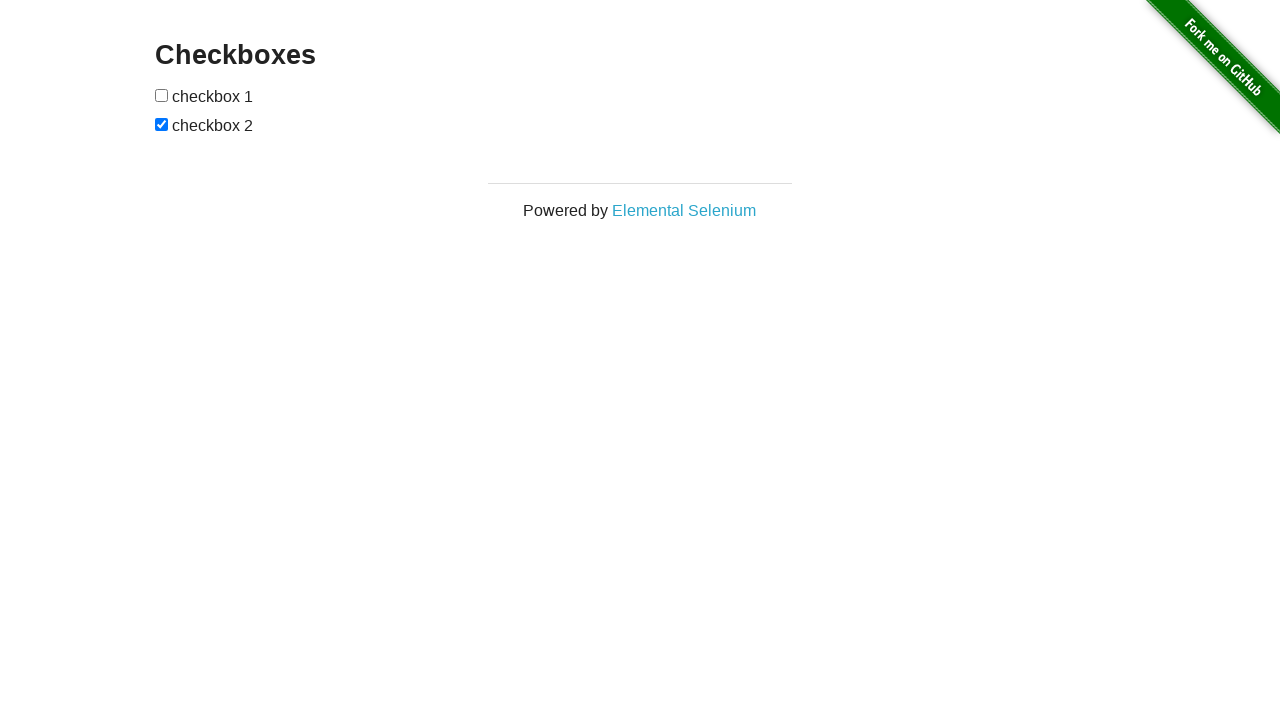

Located the second checkbox element
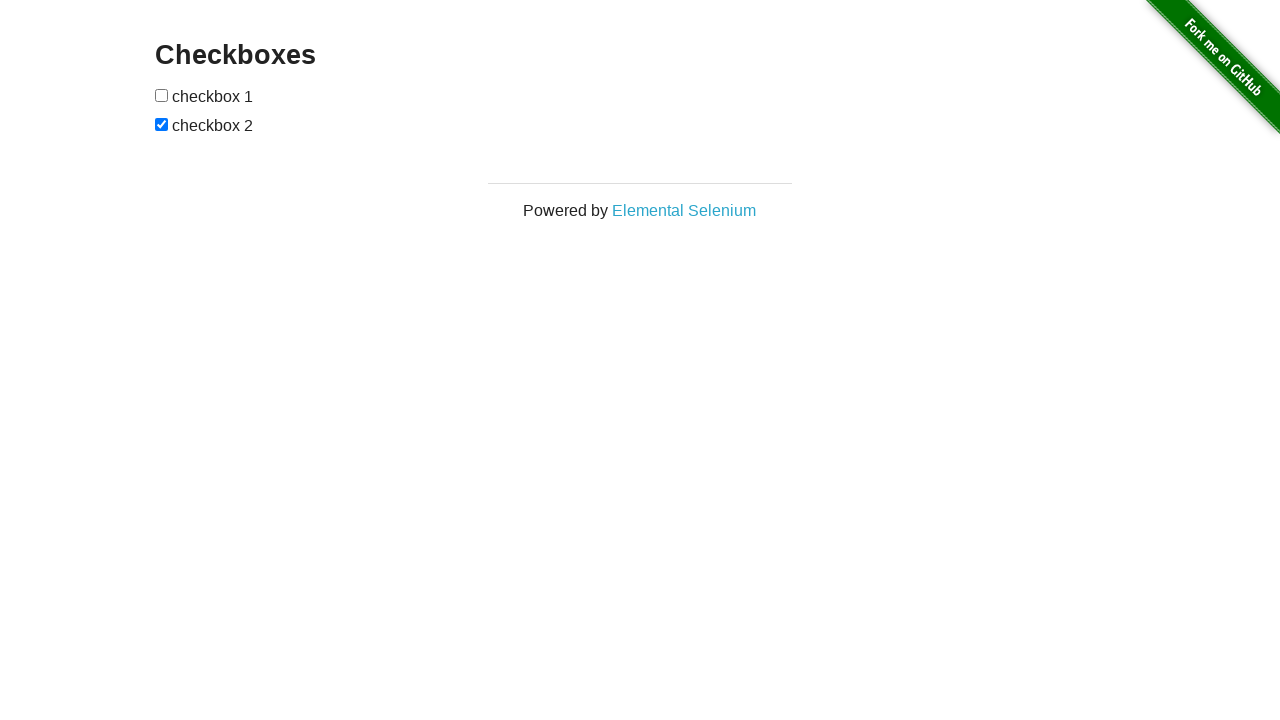

Verified second checkbox is initially checked
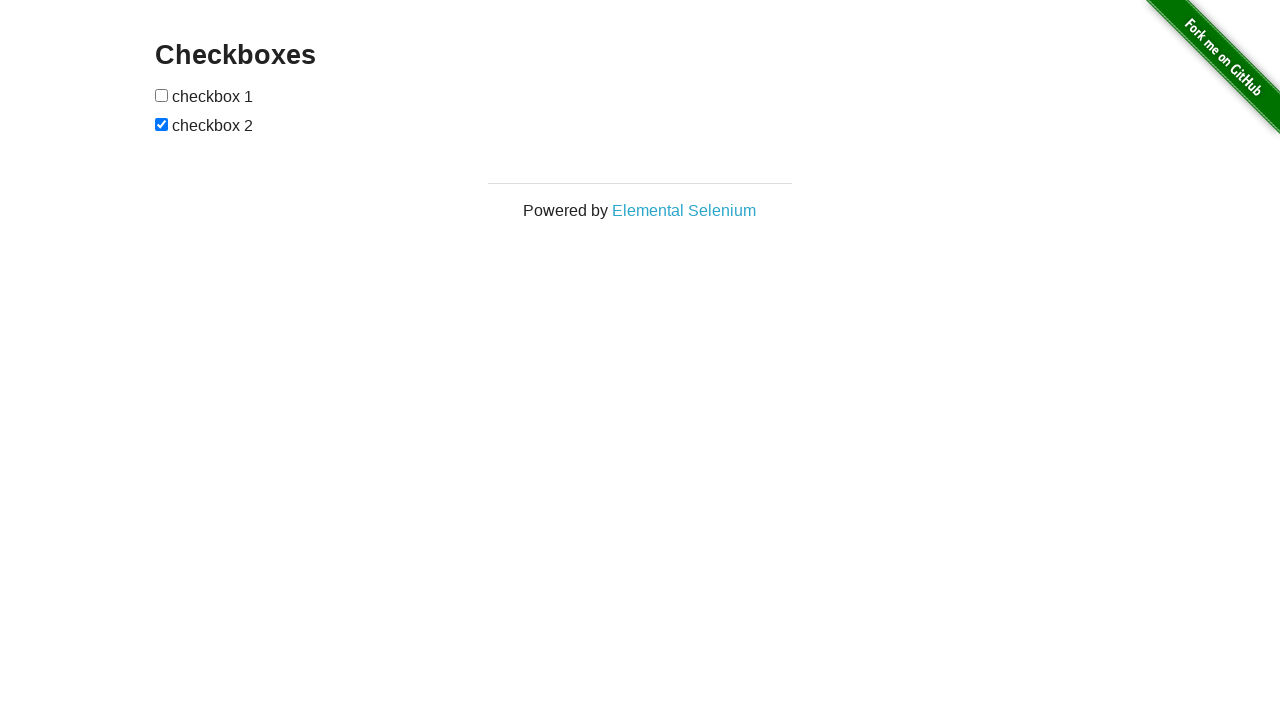

Clicked the second checkbox to uncheck it at (162, 124) on xpath=//input[@type='checkbox'][2]
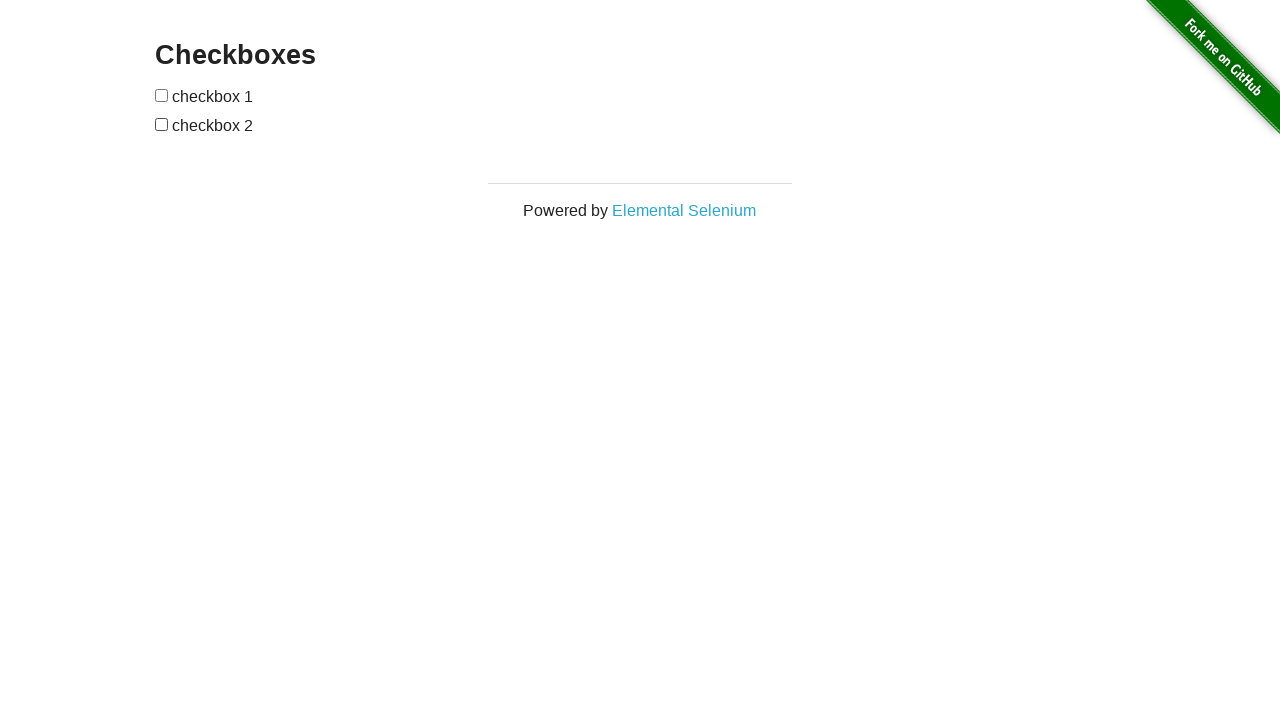

Verified second checkbox is now unchecked
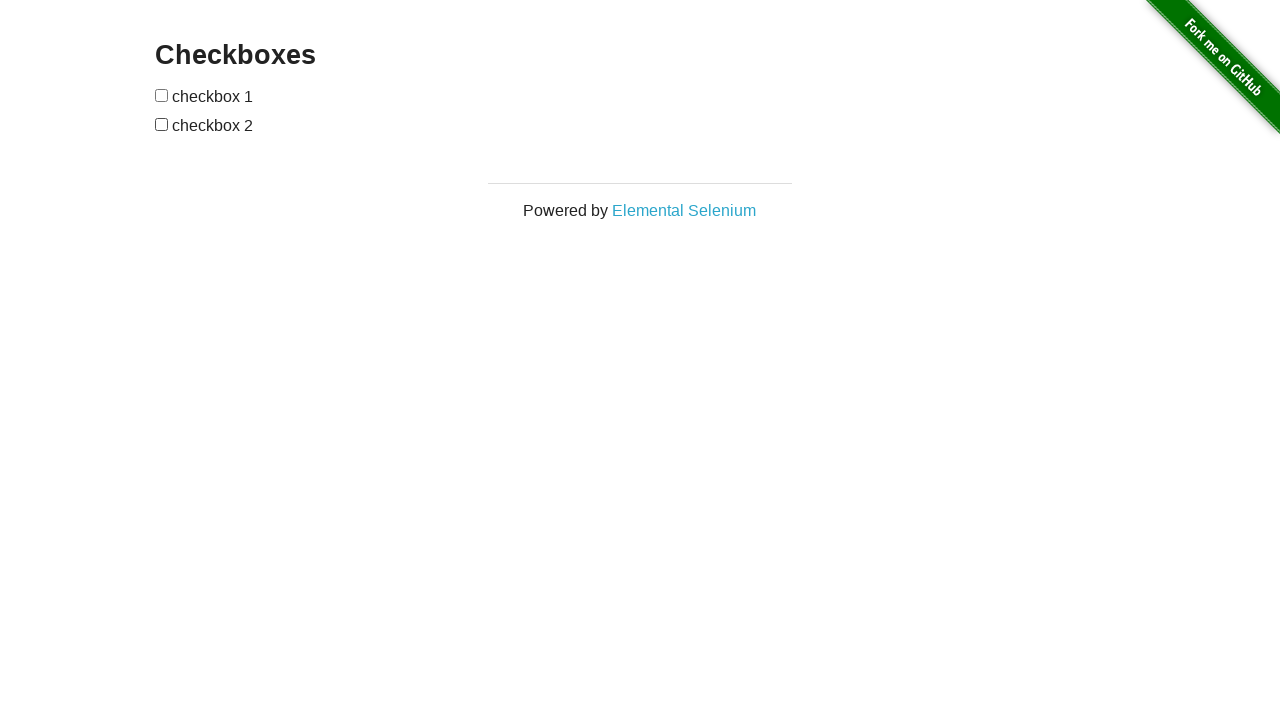

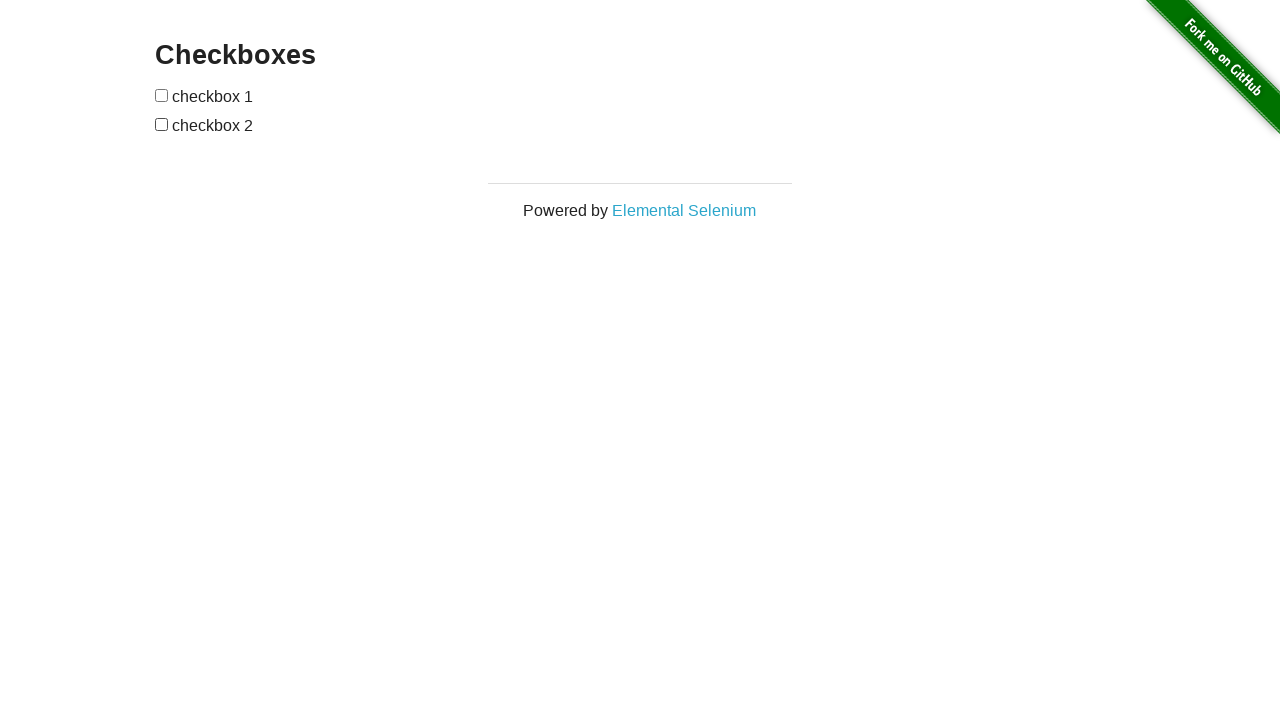